Simple browser test that navigates to rameshsoft.com website and verifies the page loads successfully

Starting URL: https://www.rameshsoft.com

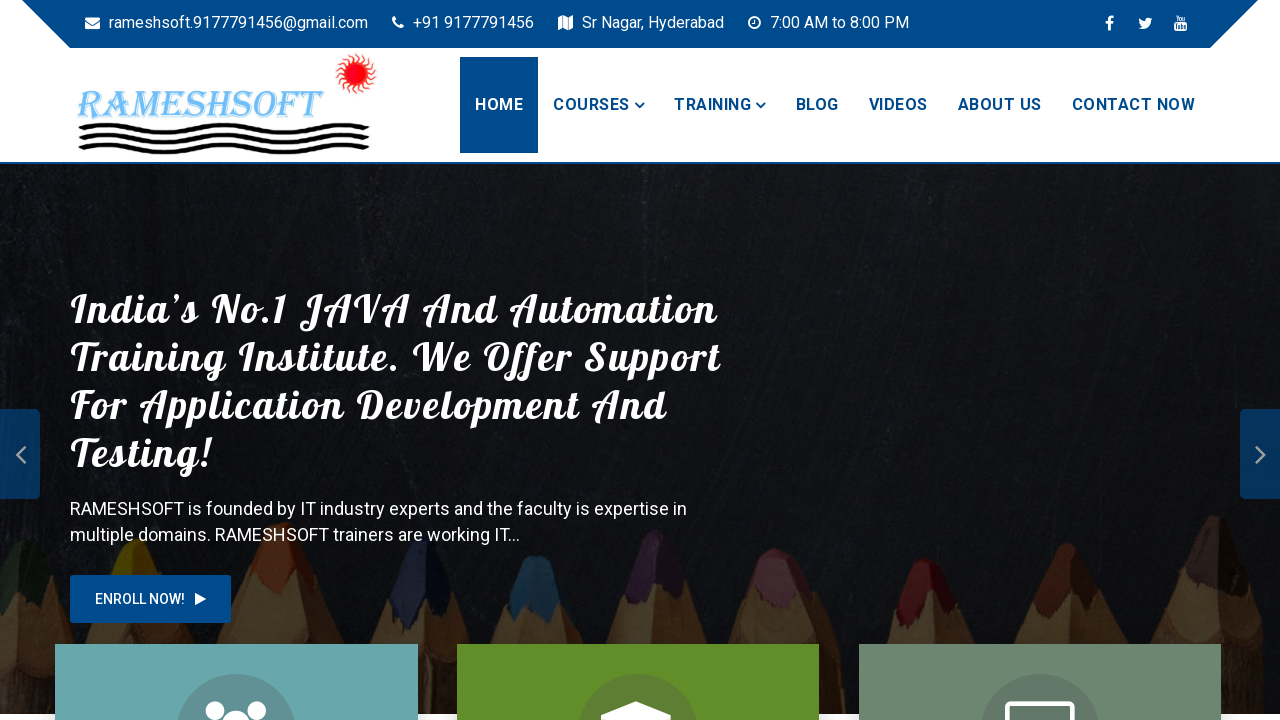

Waited for page to reach domcontentloaded state
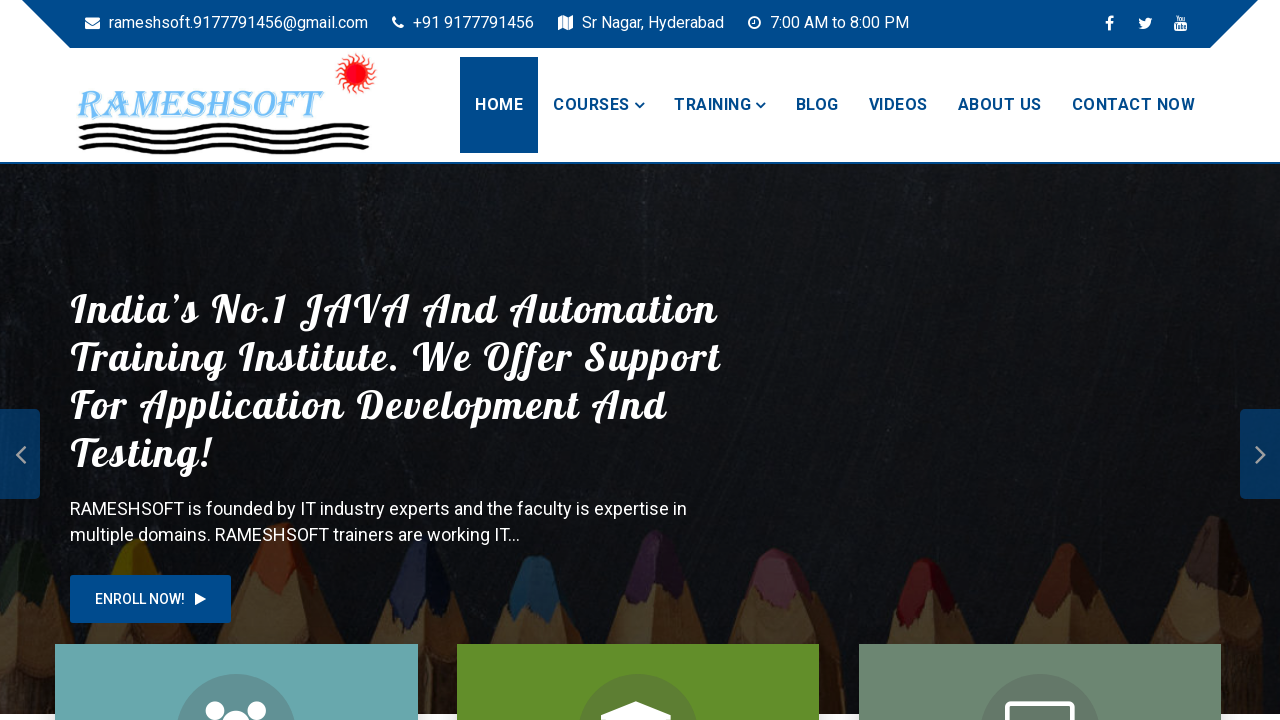

Verified body element is present on rameshsoft.com
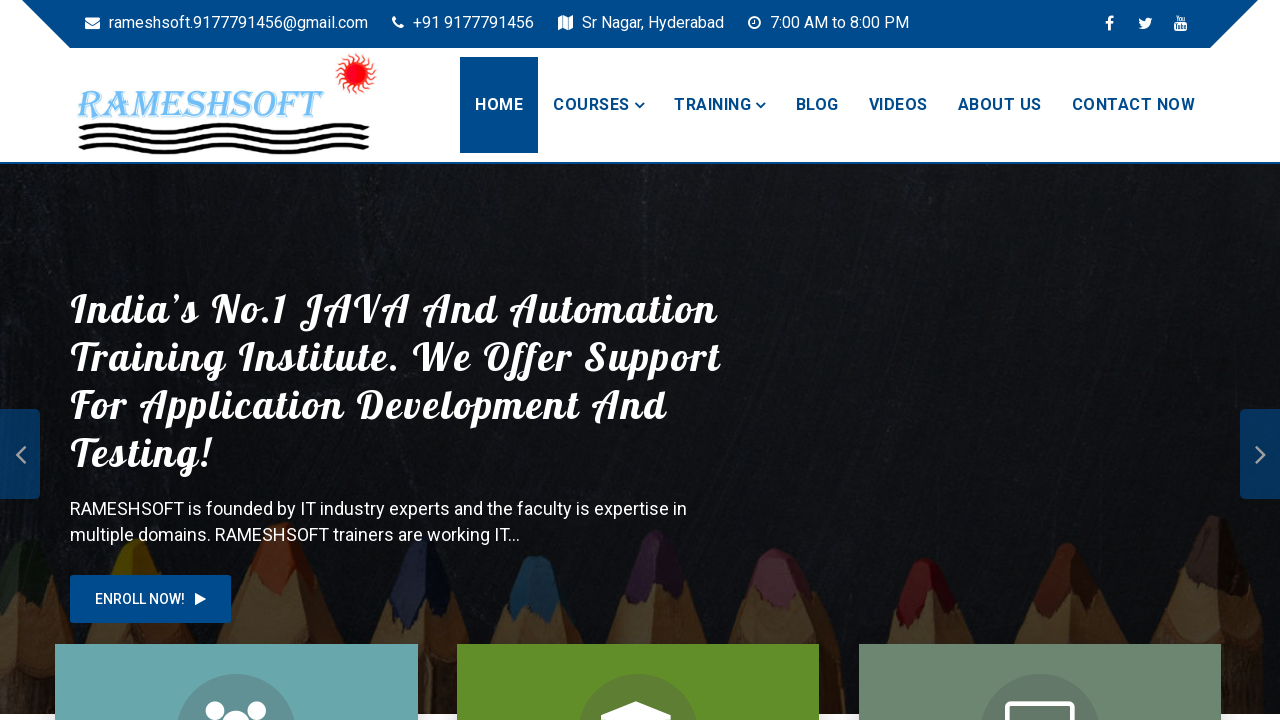

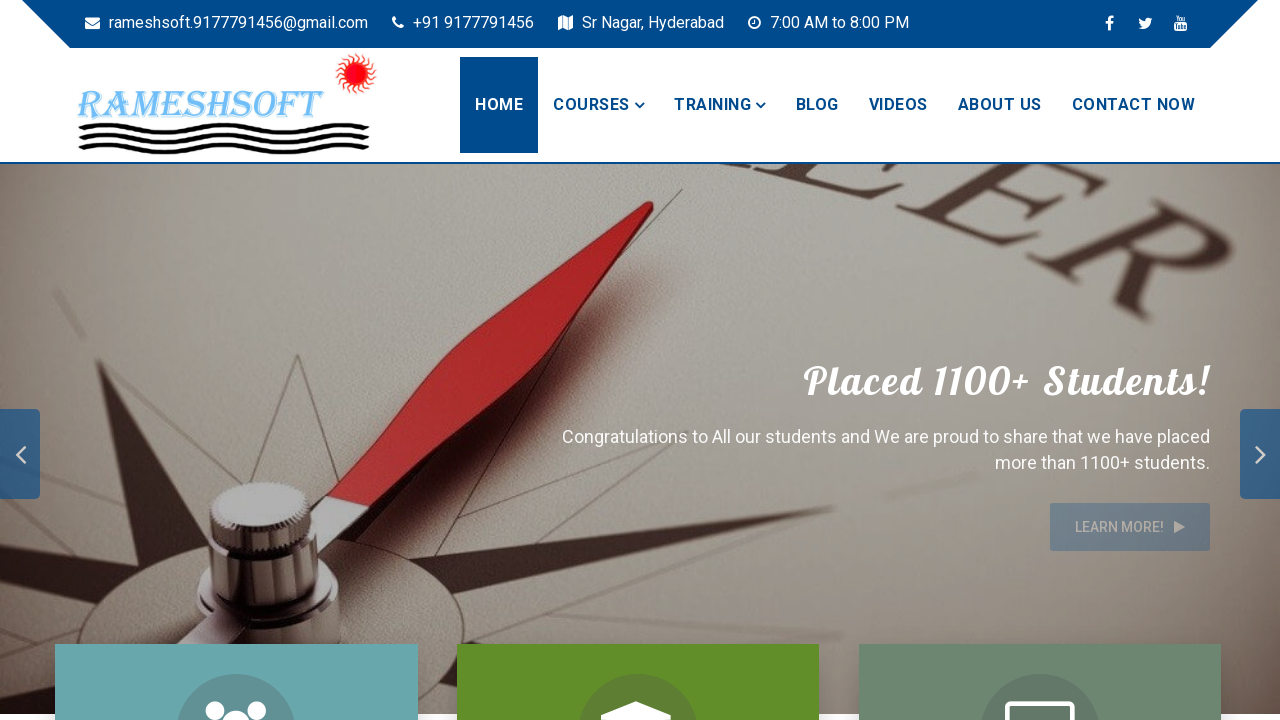